Tests prompt alert by entering text and accepting the dialog

Starting URL: https://demo.automationtesting.in/Alerts.html

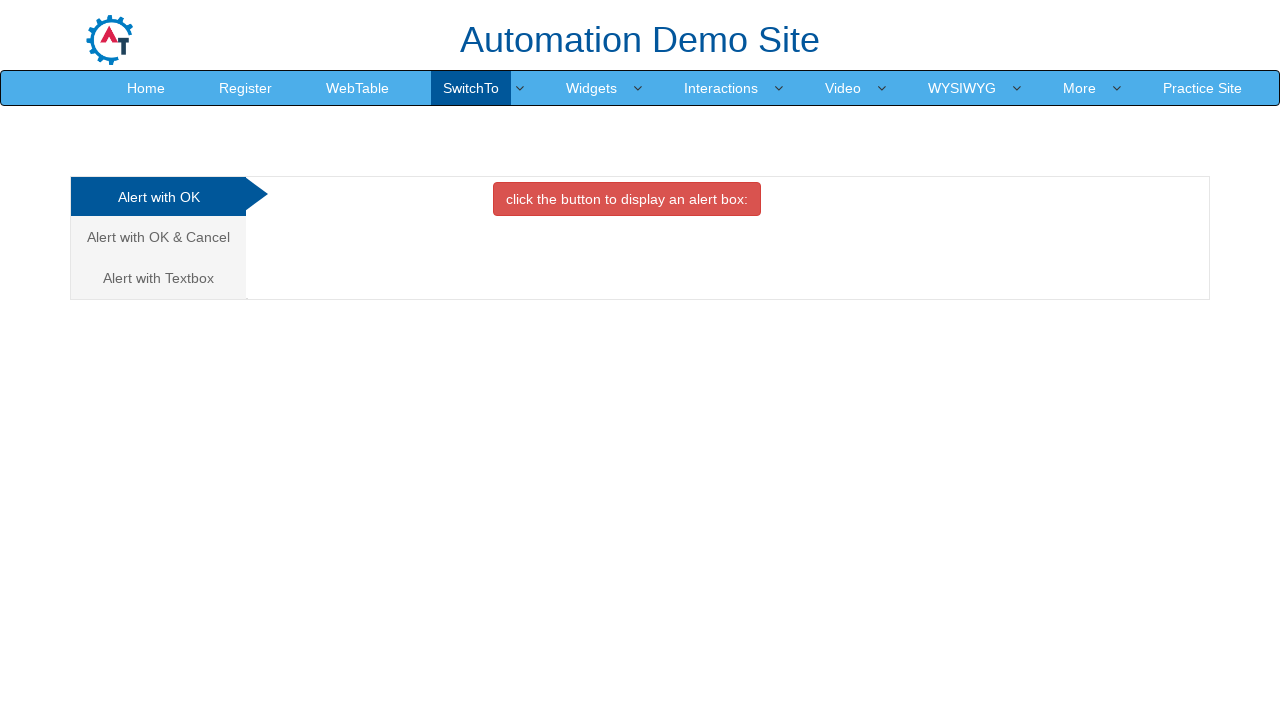

Clicked on the alert with text tab at (158, 278) on xpath=/html/body/div[1]/div/div/div/div[1]/ul/li[3]/a
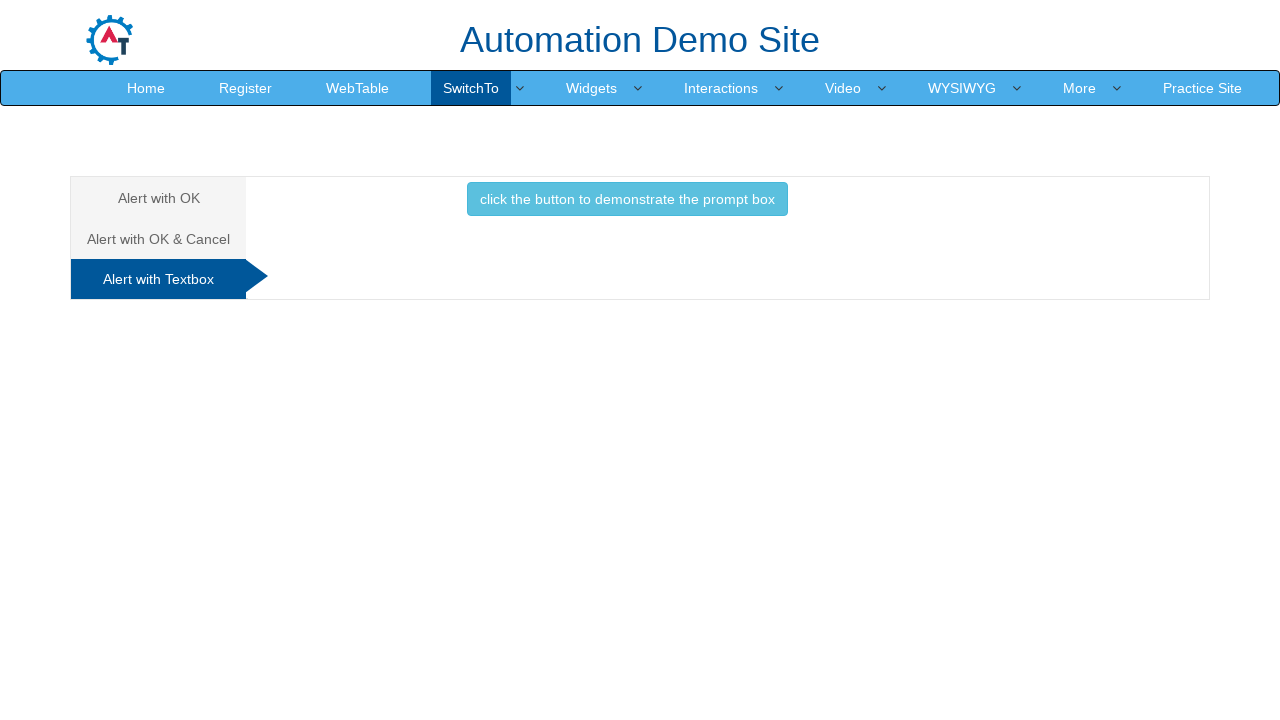

Set up dialog handler to accept prompt with text 'Hello, Selenium!'
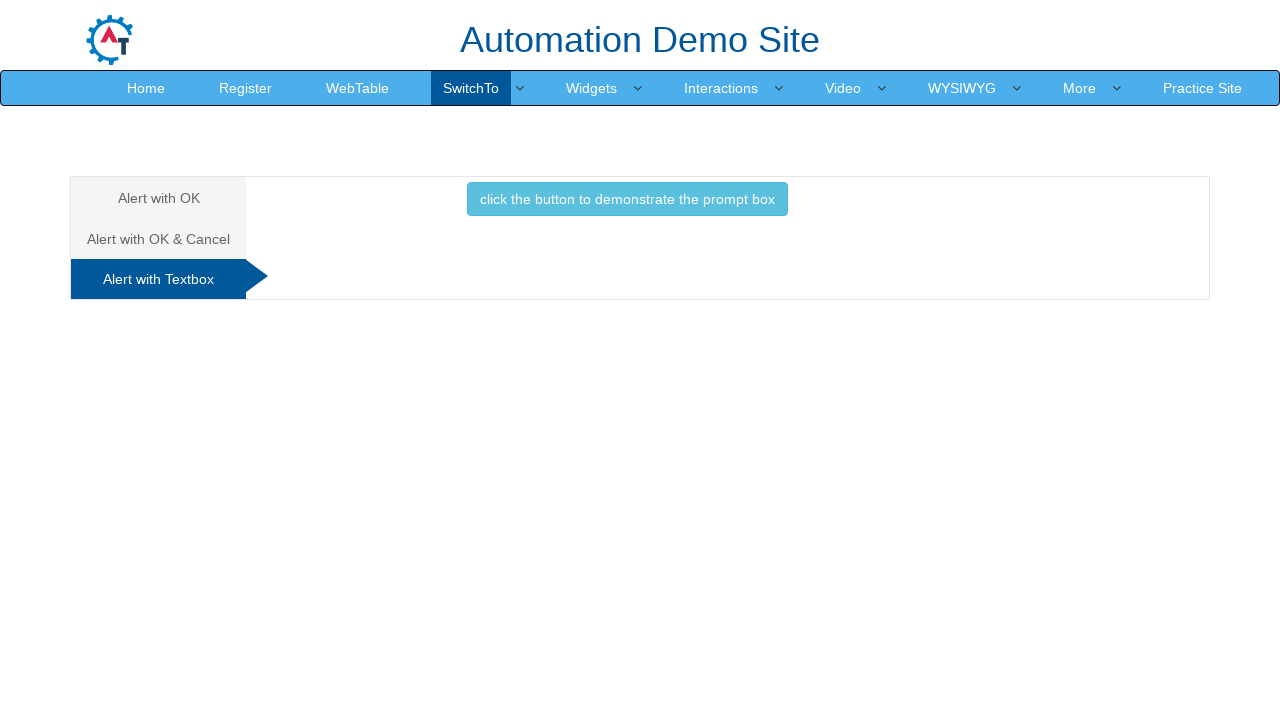

Clicked prompt box button and accepted the dialog at (627, 199) on xpath=/html/body/div[1]/div/div/div/div[2]/div[3]/button
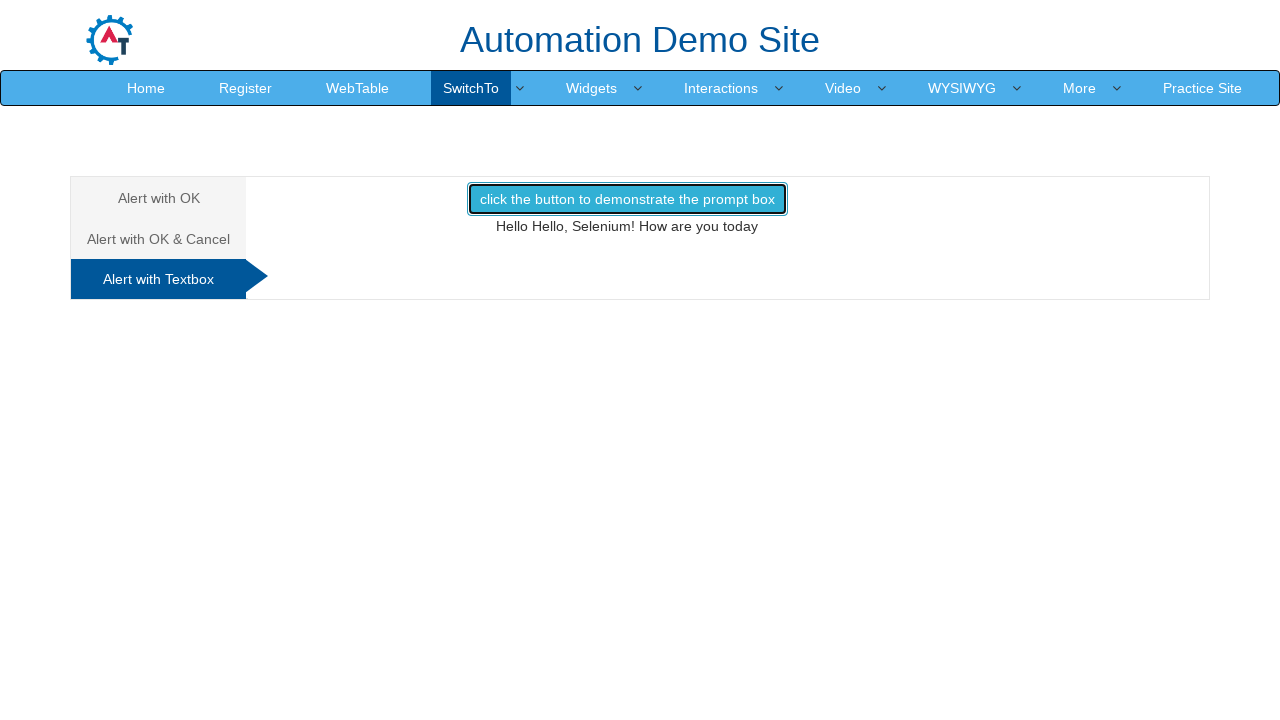

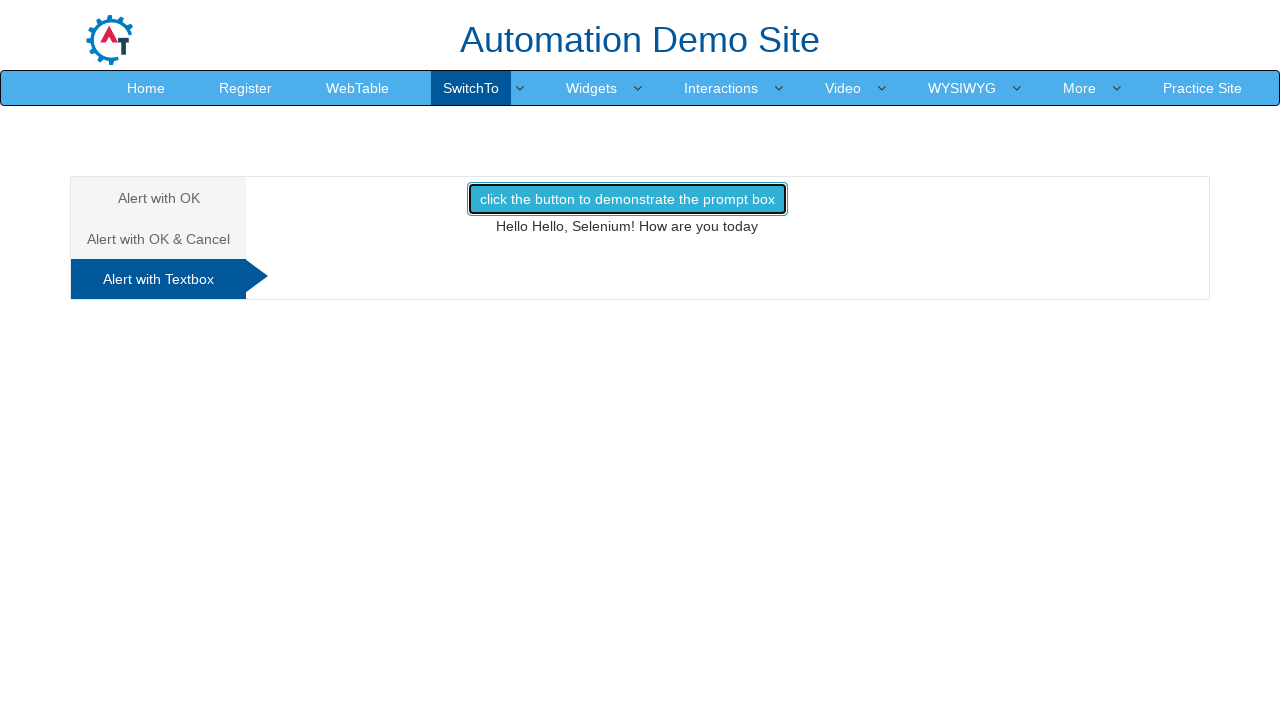